Tests that new todo items are appended to the bottom of the list and the counter displays correctly

Starting URL: https://demo.playwright.dev/todomvc

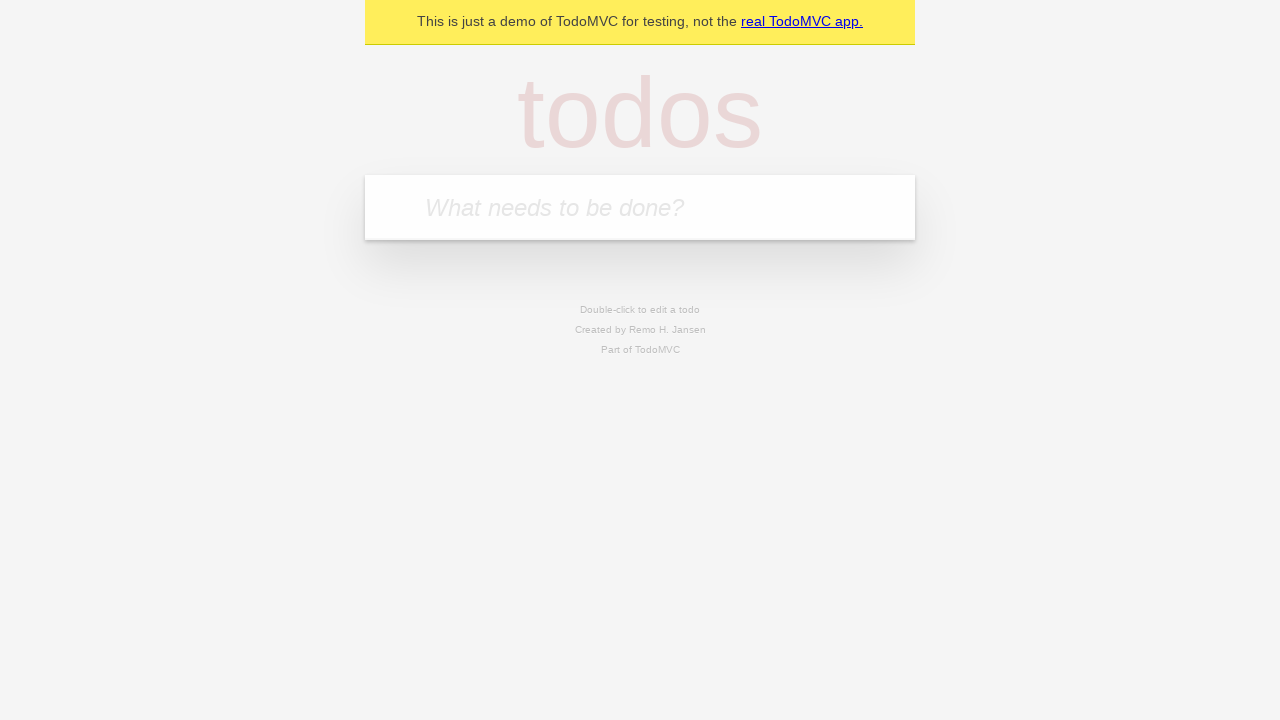

Located the 'What needs to be done?' input field
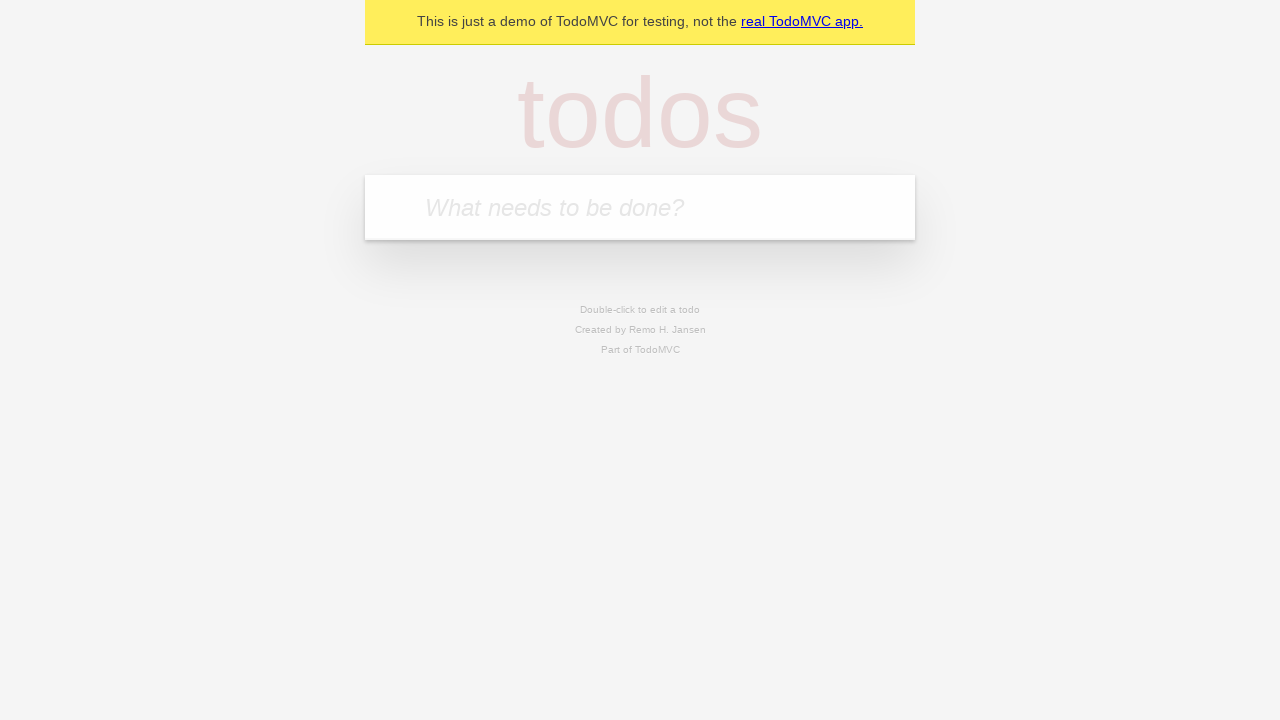

Filled todo input with 'buy some cheese' on internal:attr=[placeholder="What needs to be done?"i]
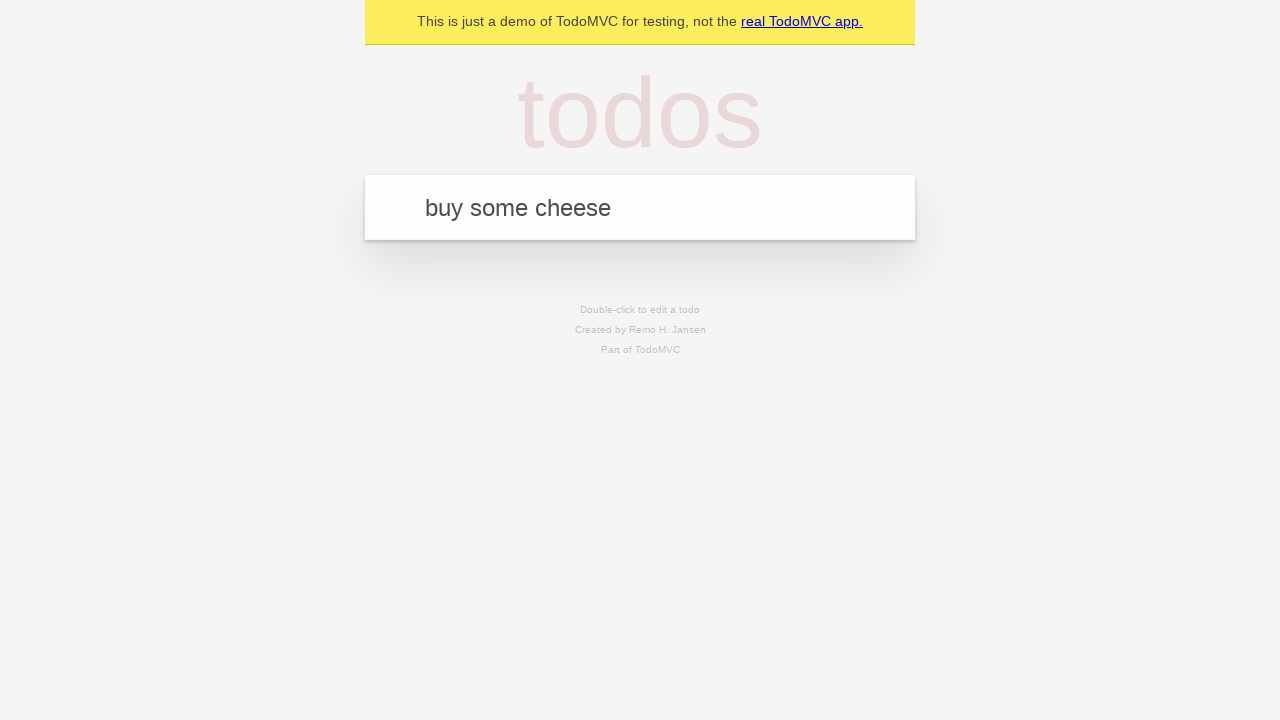

Pressed Enter to add 'buy some cheese' to the list on internal:attr=[placeholder="What needs to be done?"i]
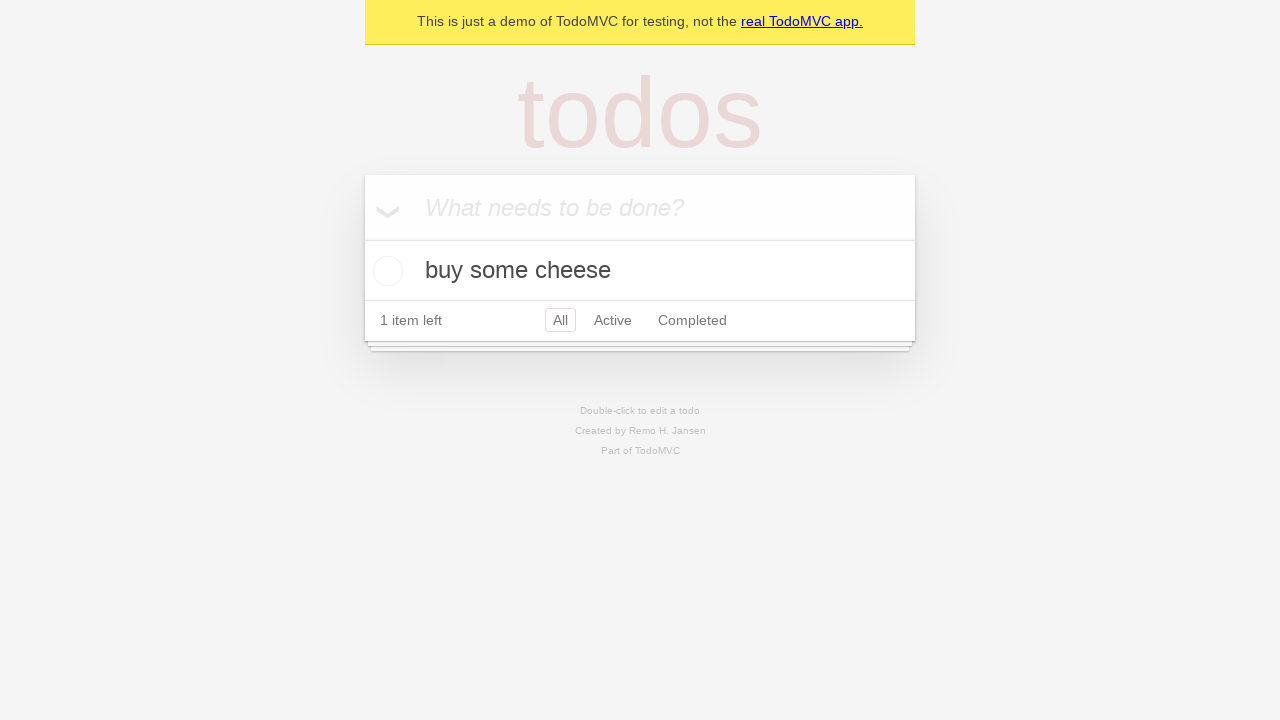

Filled todo input with 'feed the cat' on internal:attr=[placeholder="What needs to be done?"i]
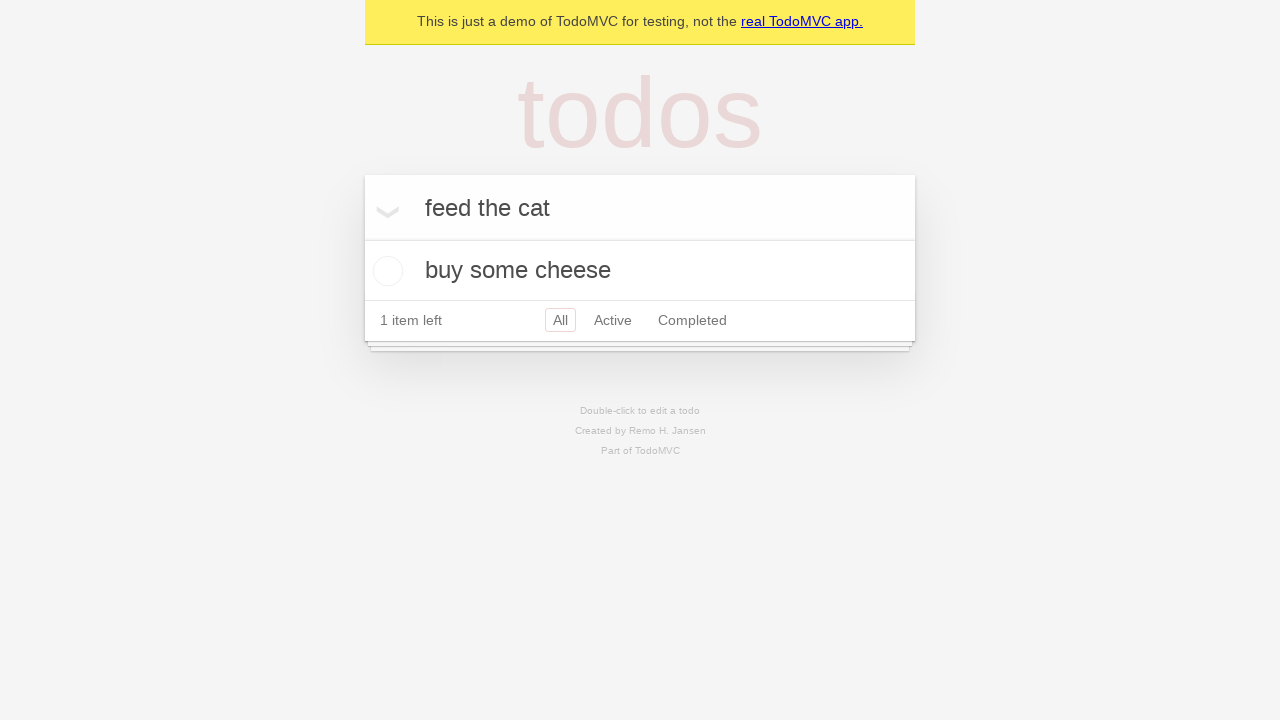

Pressed Enter to add 'feed the cat' to the list on internal:attr=[placeholder="What needs to be done?"i]
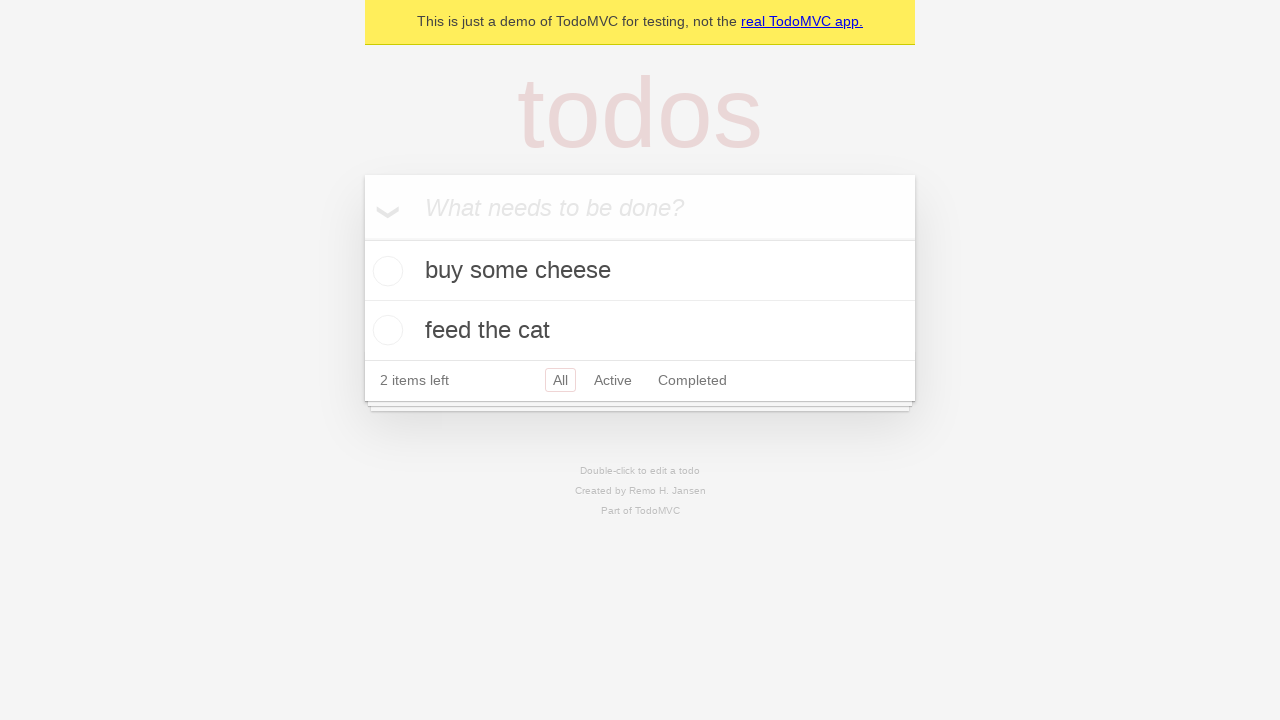

Filled todo input with 'book a doctors appointment' on internal:attr=[placeholder="What needs to be done?"i]
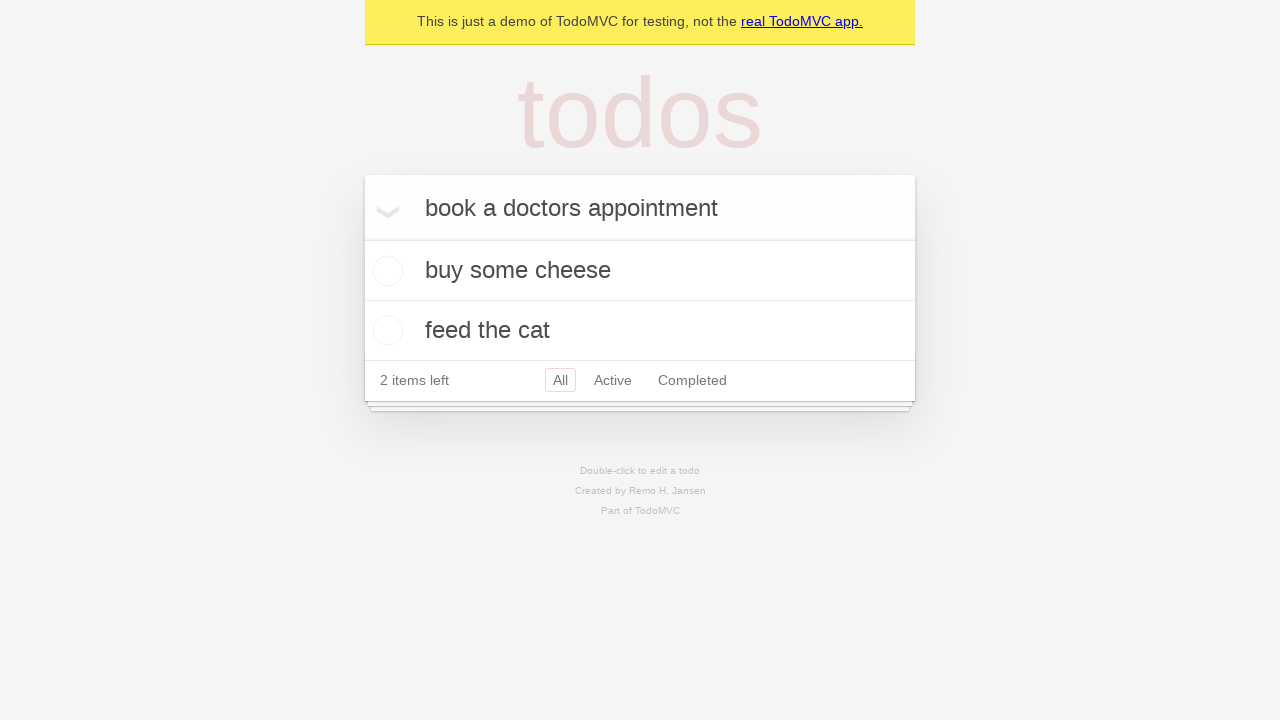

Pressed Enter to add 'book a doctors appointment' to the list on internal:attr=[placeholder="What needs to be done?"i]
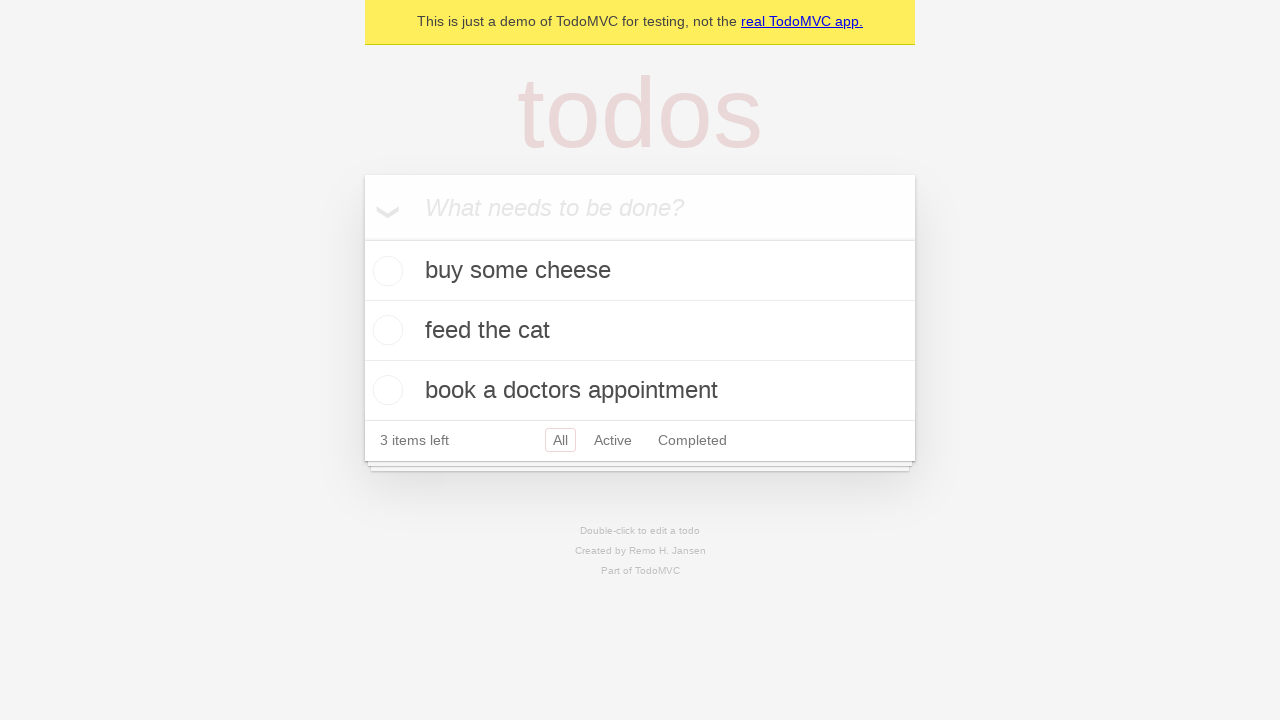

Waited for all 3 todo items to appear in the DOM
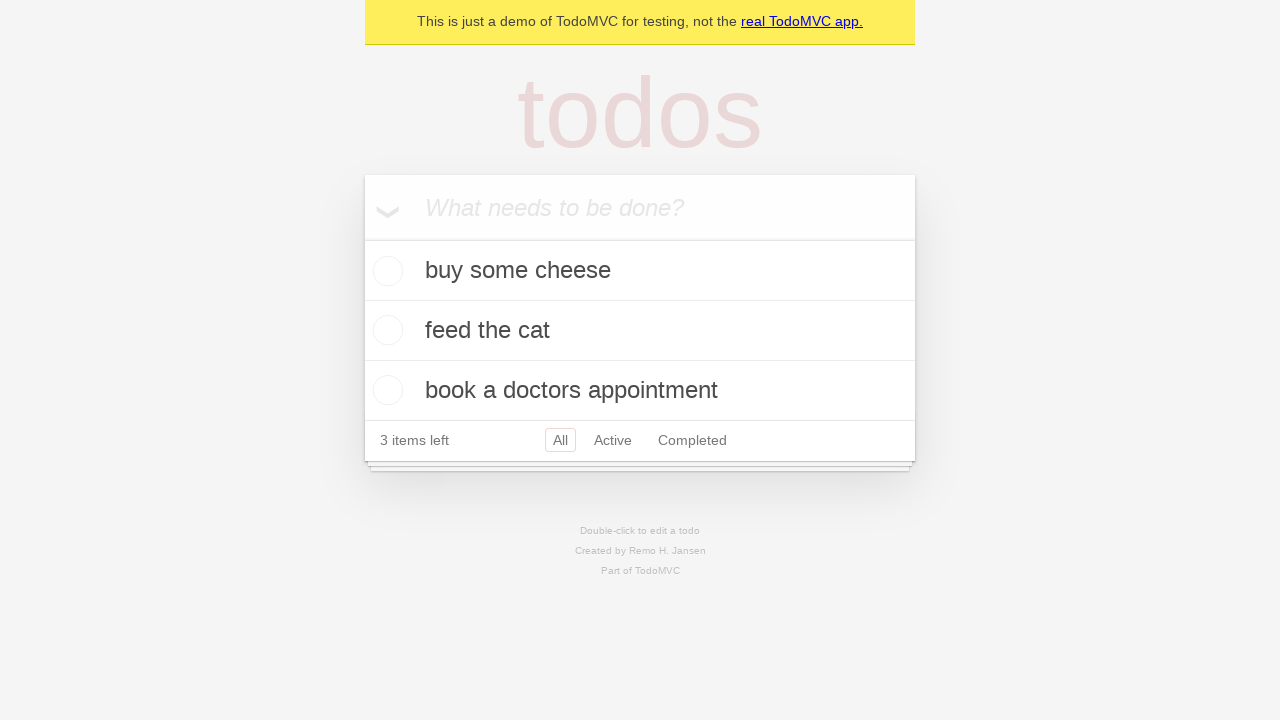

Verified that '3 items left' counter is displayed
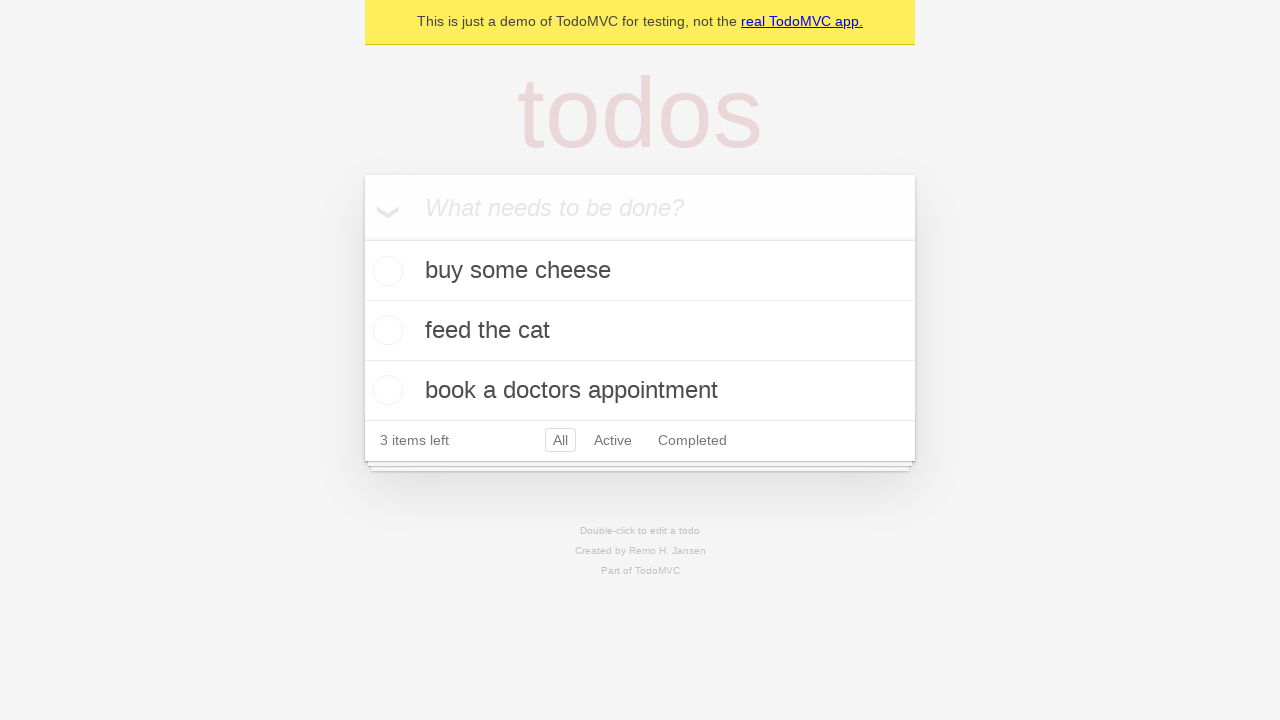

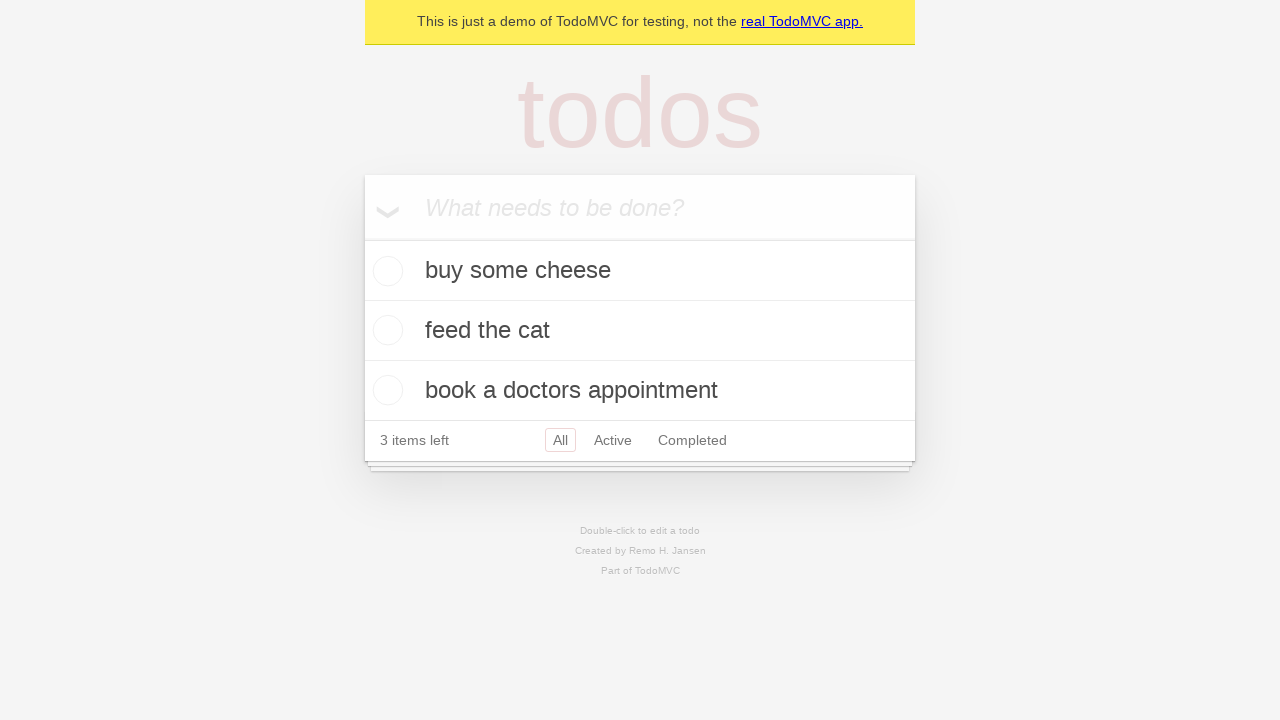